Tests that example.com loads correctly, clicks on a link, and verifies the resulting page contains expected RFC 2606 text

Starting URL: https://example.com/

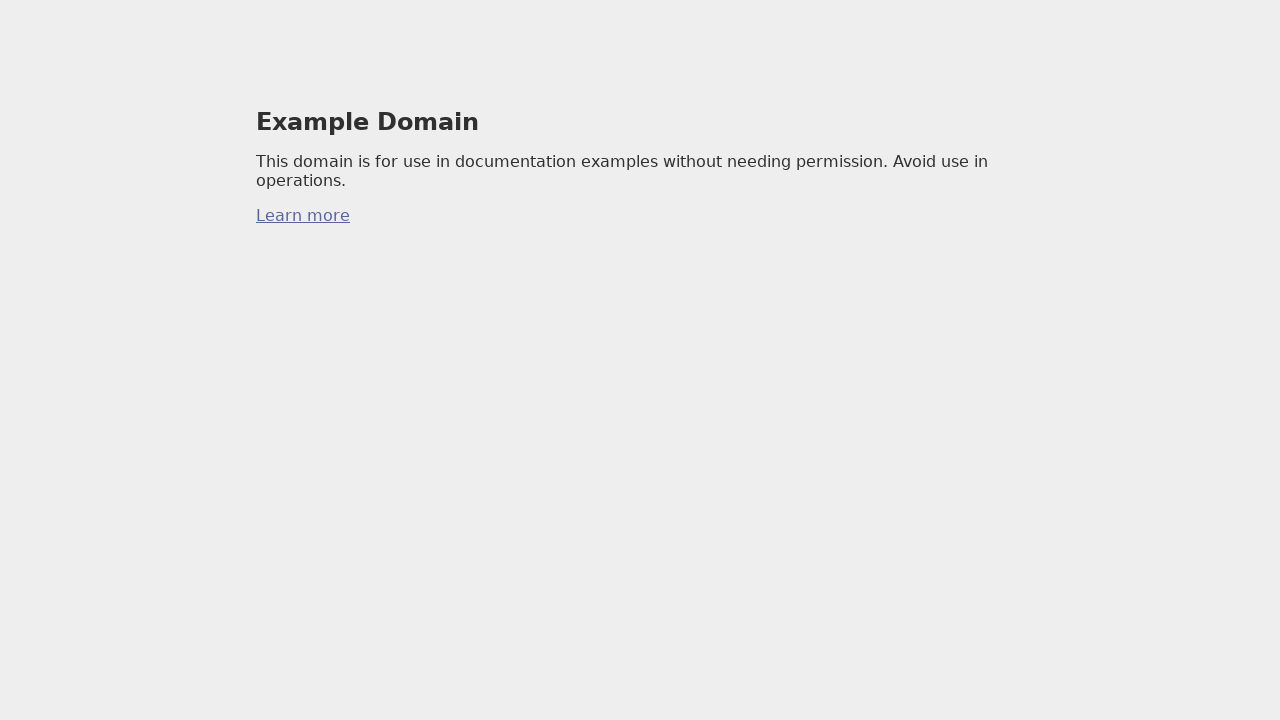

Verified page title contains 'Example Domain'
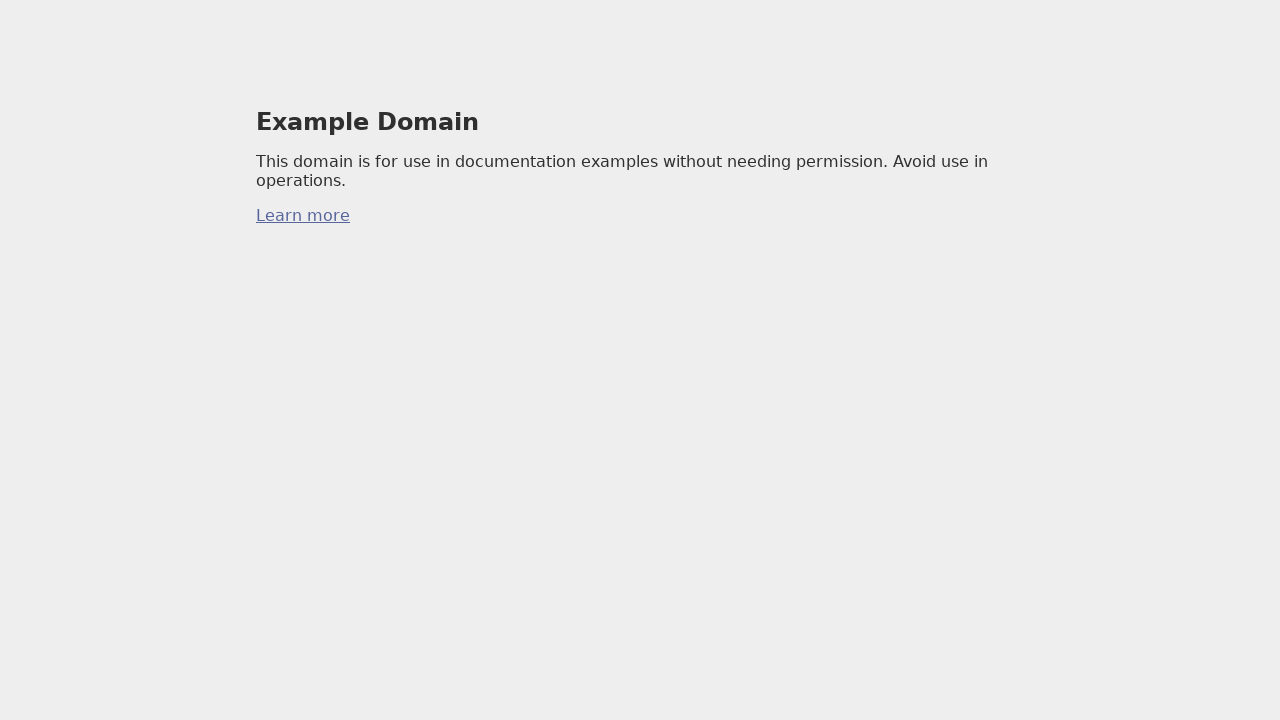

Clicked on link at (303, 216) on a
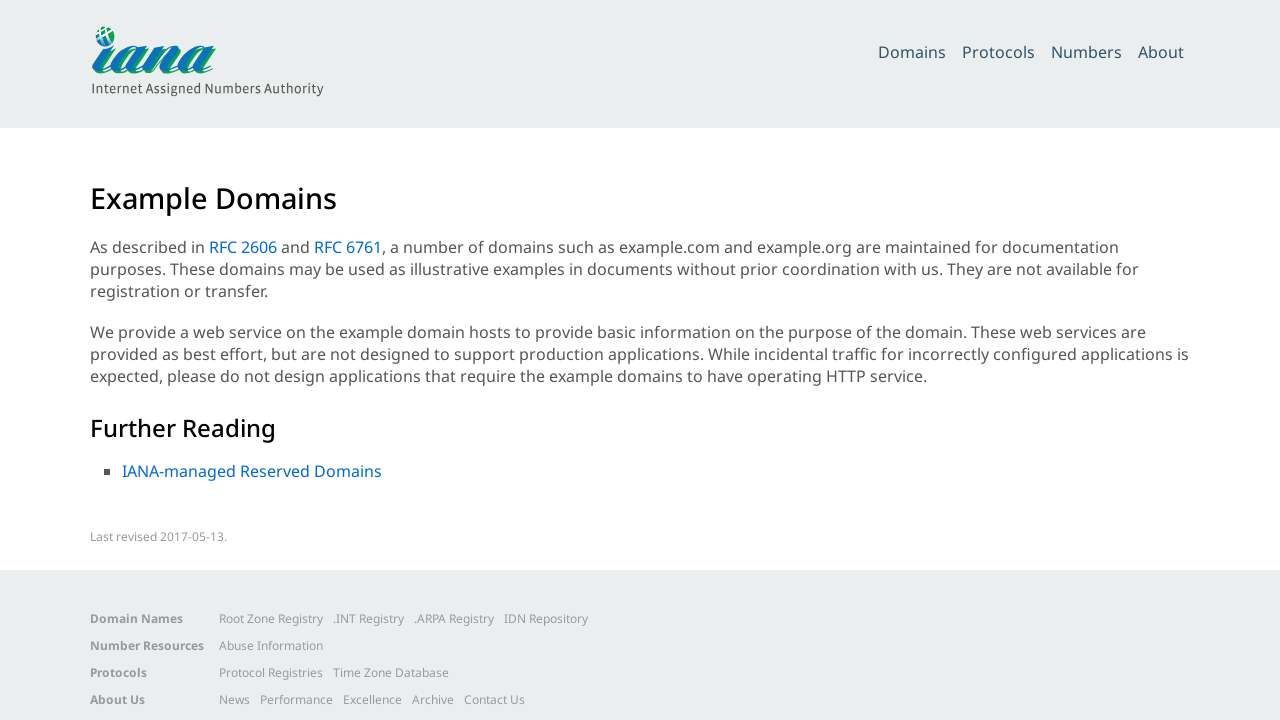

Body element loaded after navigation
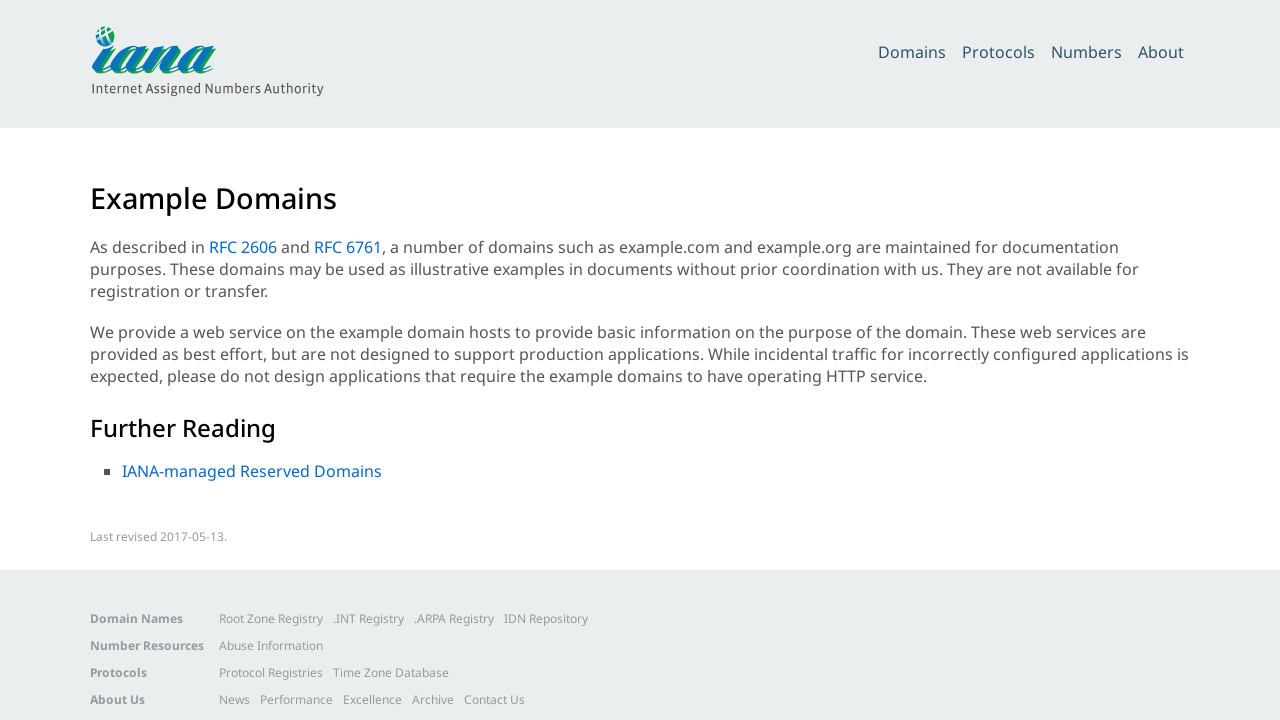

Retrieved body text content
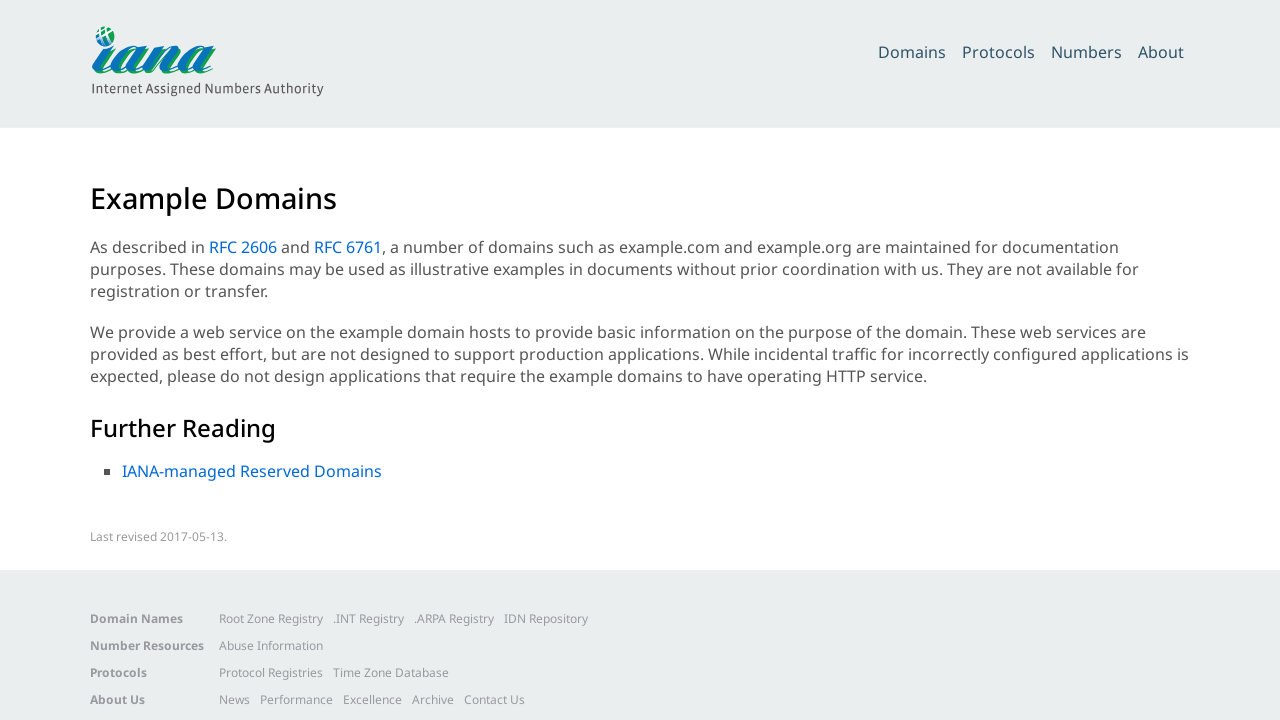

Verified body contains RFC 2606 text
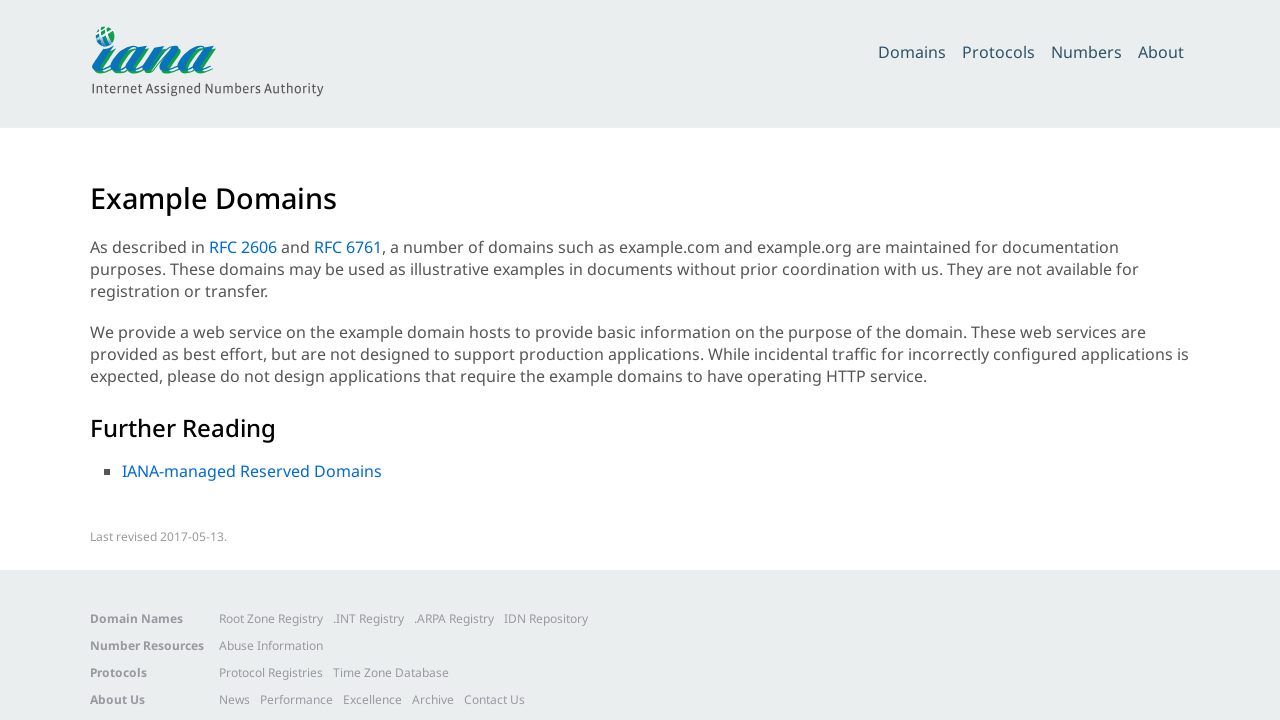

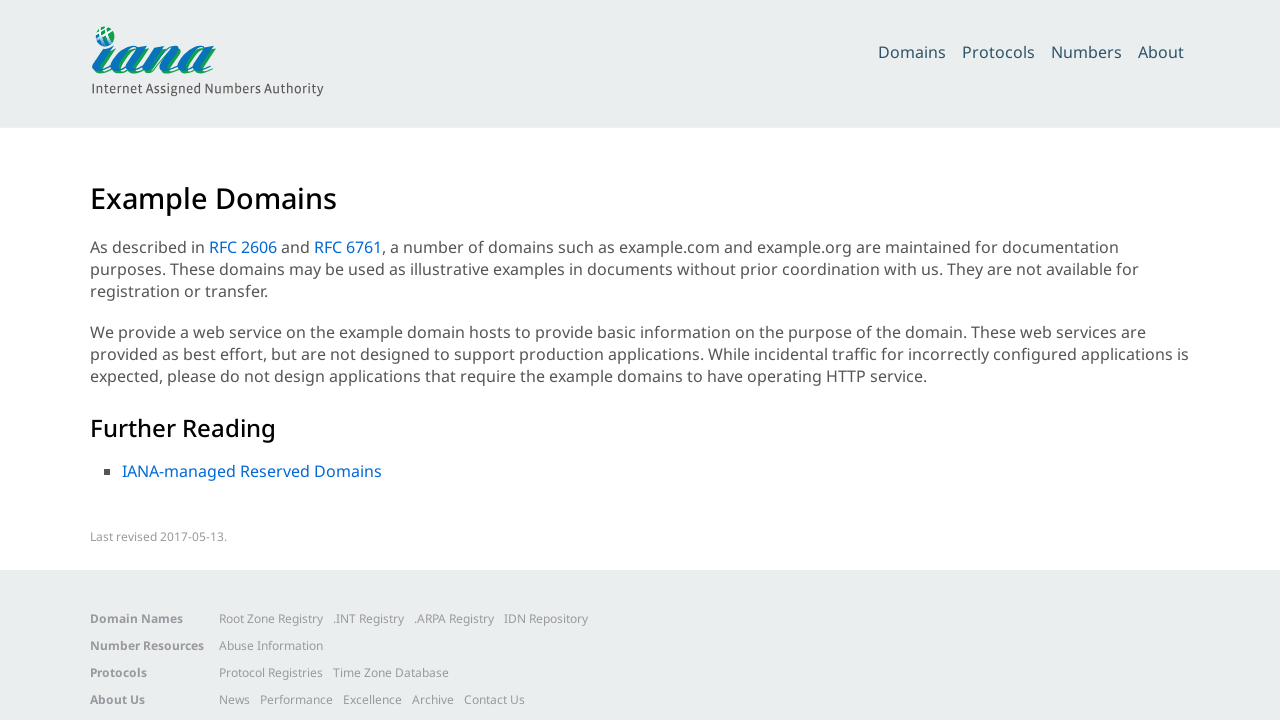